Tests filling the Last Name text field on a form using XPath selector to locate the input element

Starting URL: https://www.hyrtutorials.com/p/add-padding-to-containers.html

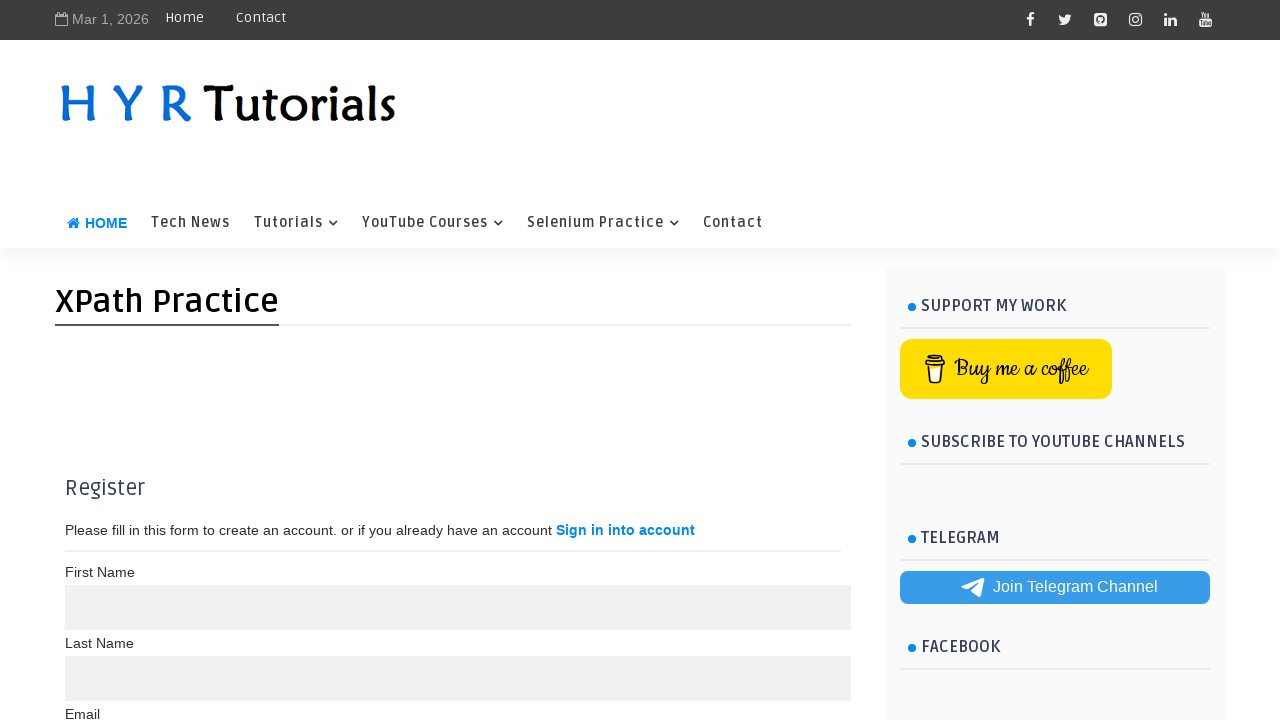

Navigated to HYR Tutorials form page
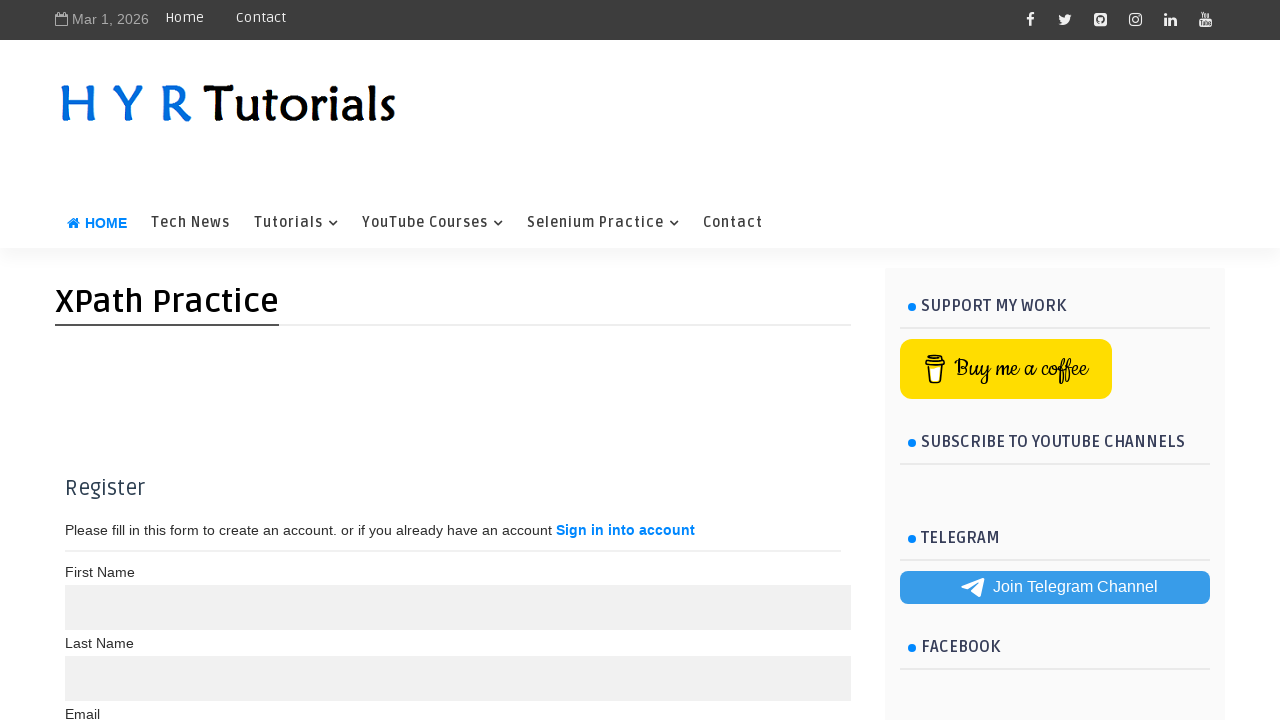

Filled Last Name text field with 'Morrison' using XPath selector on //label[.='Last Name']/following-sibling::input[@maxlength='15']
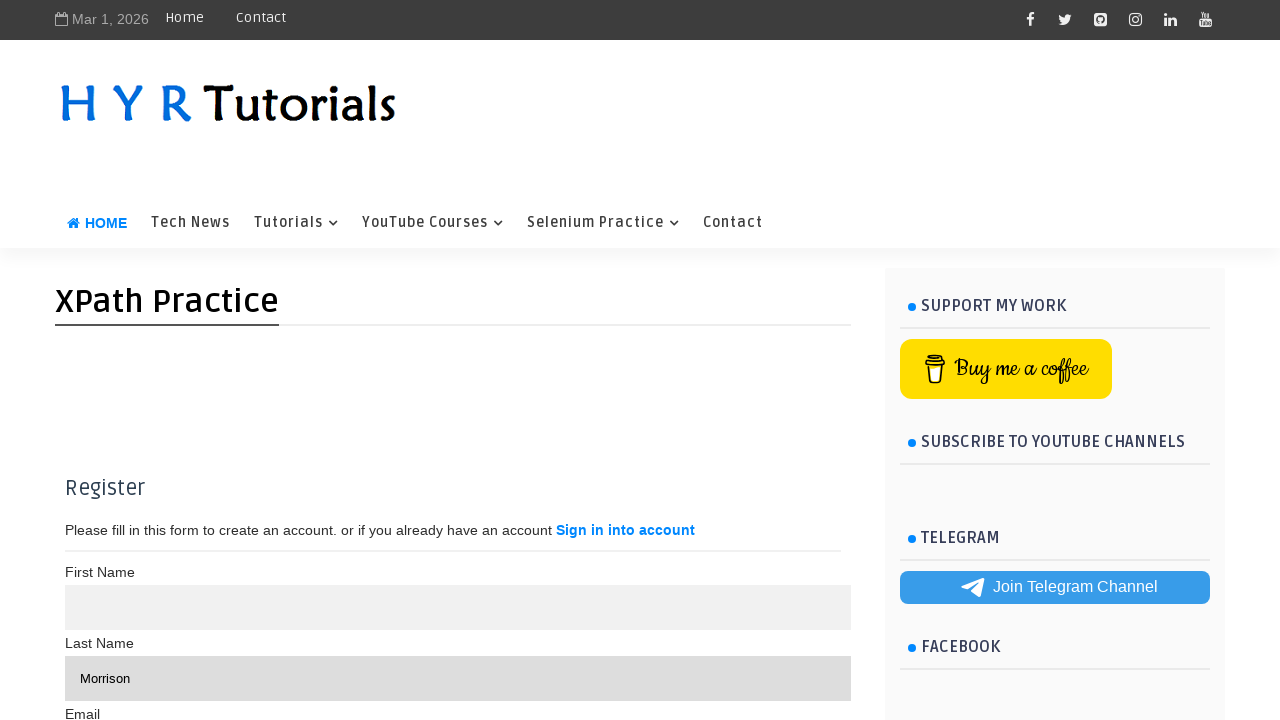

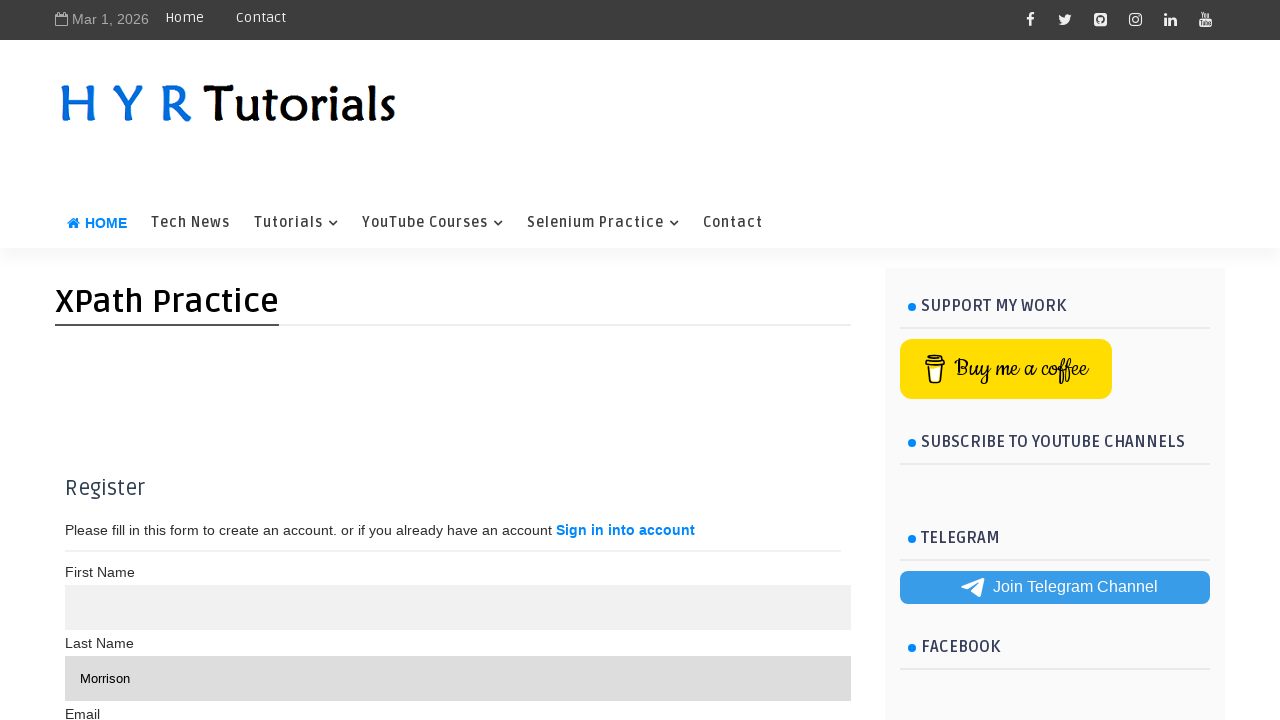